Tests the search functionality on python.org by entering "python" in the search field and clicking the submit button to verify search works

Starting URL: https://www.python.org

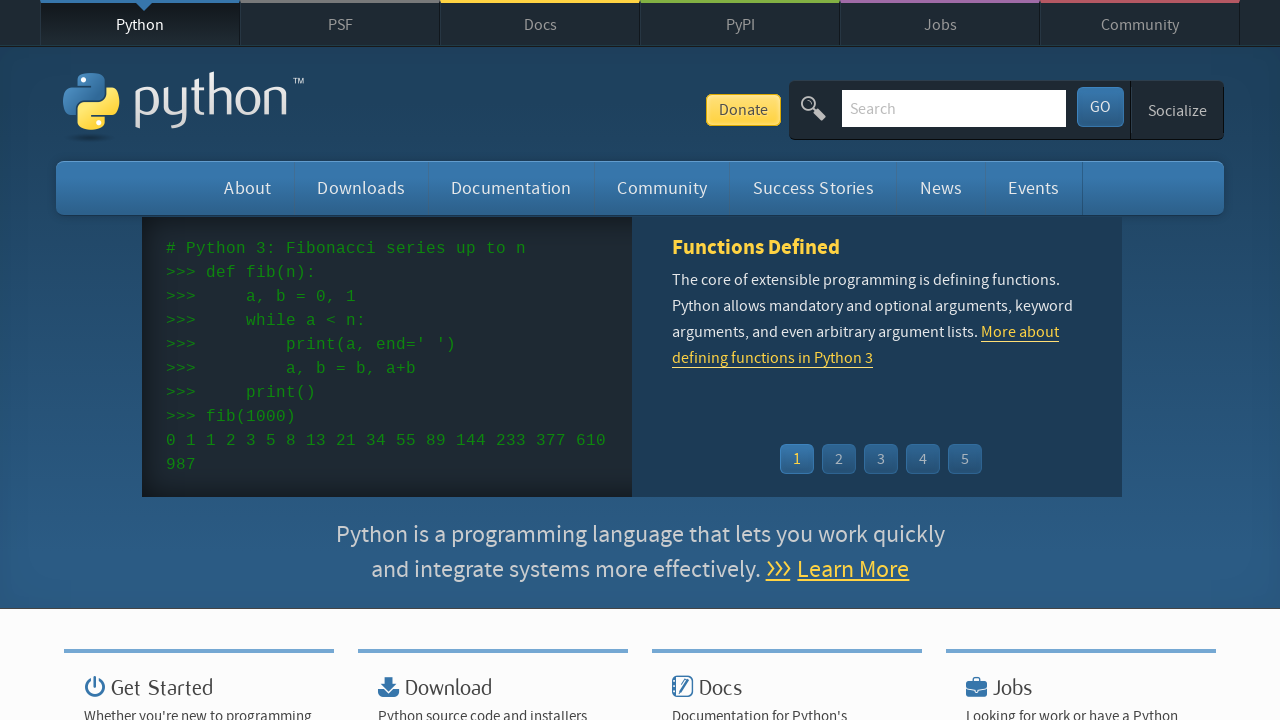

Filled search field with 'python' on #id-search-field
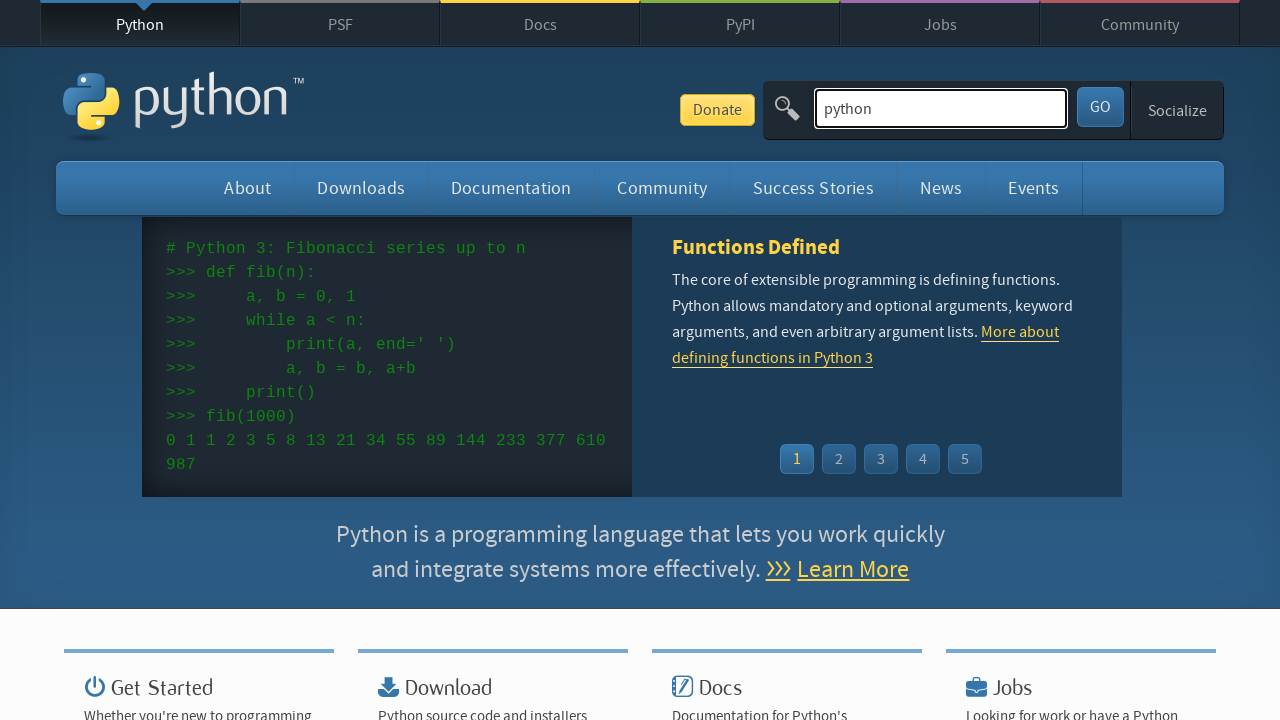

Clicked the submit button to perform search at (1100, 107) on #submit
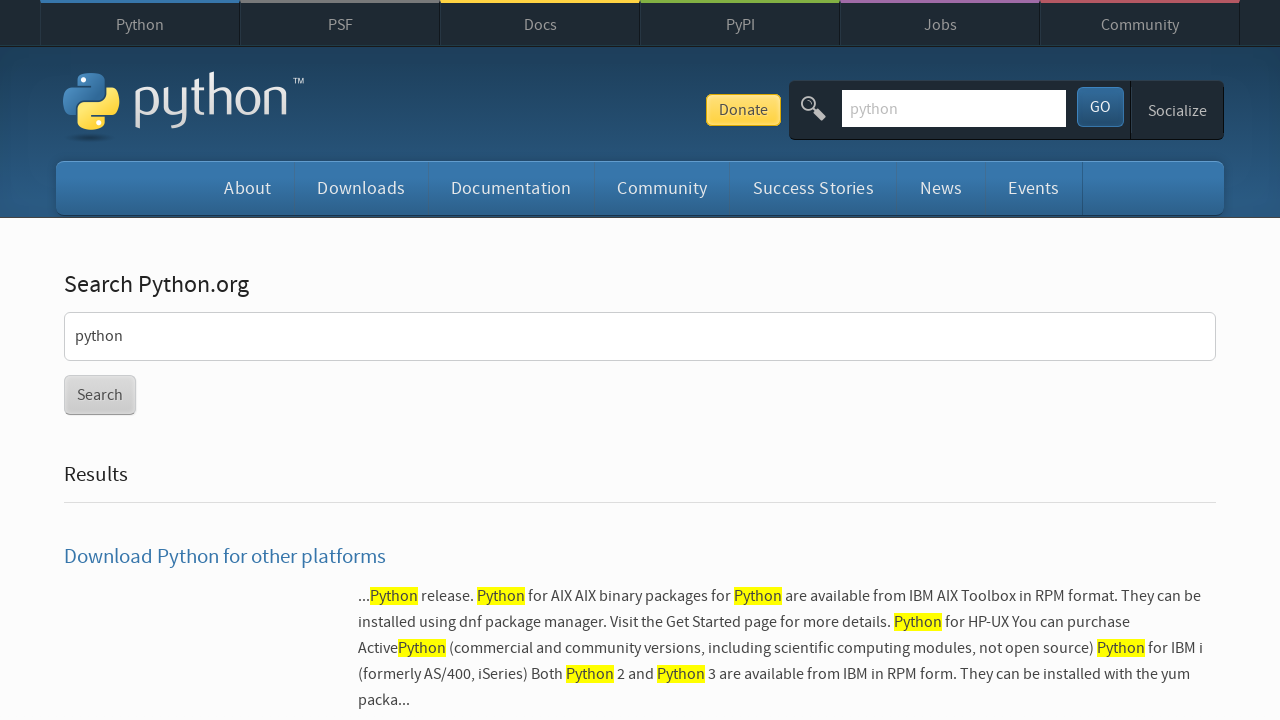

Search results page loaded with links present
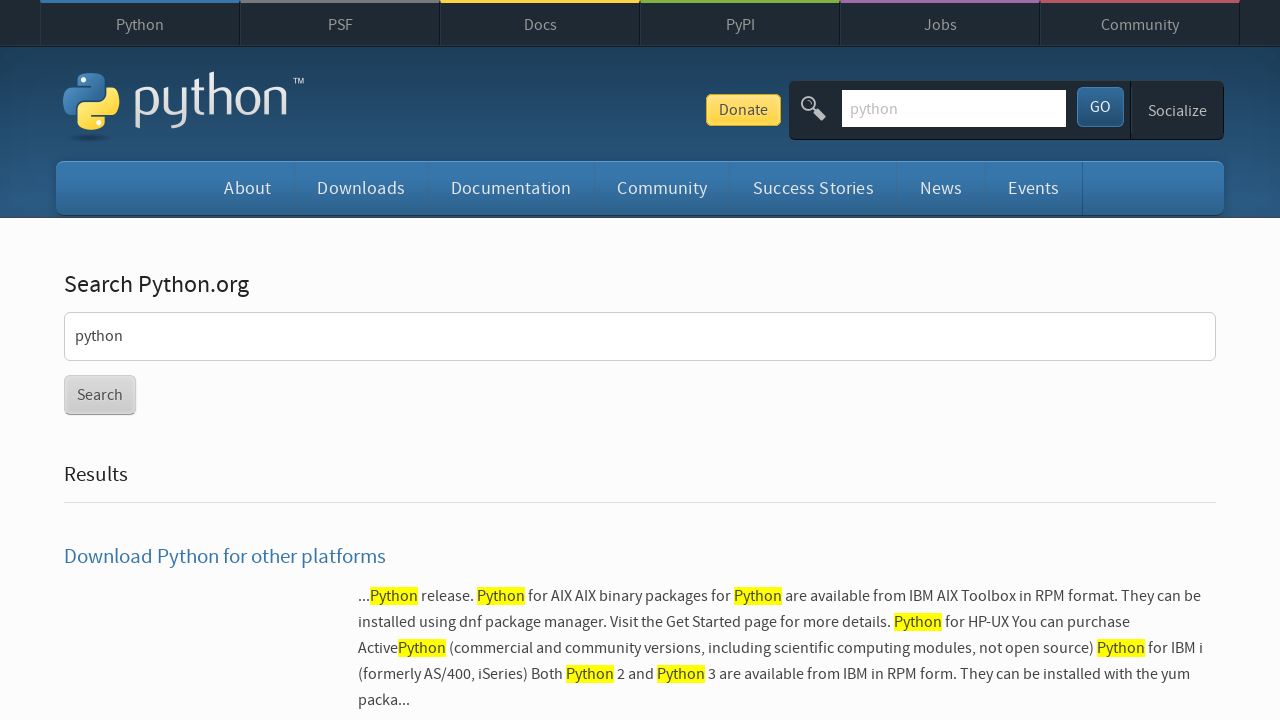

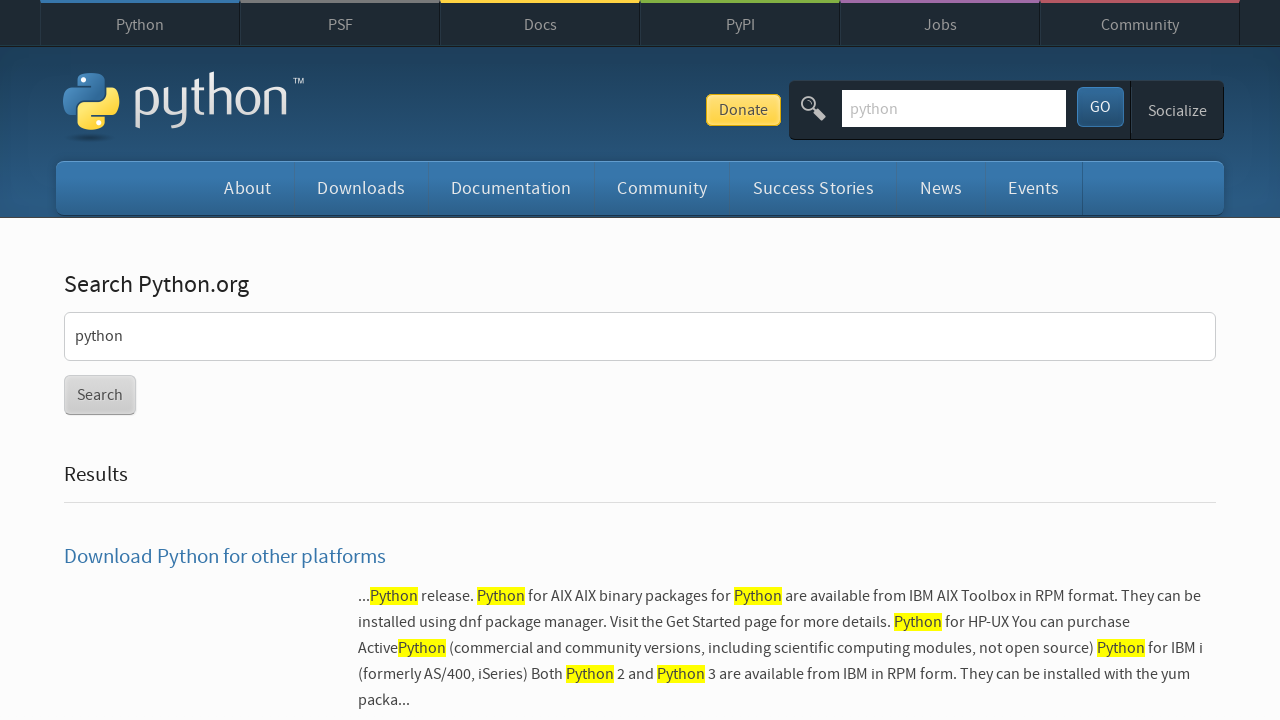